Tests dismissing a JavaScript confirm dialog by clicking a button, dismissing the confirm, and verifying the cancel result

Starting URL: https://automationfc.github.io/basic-form/index.html

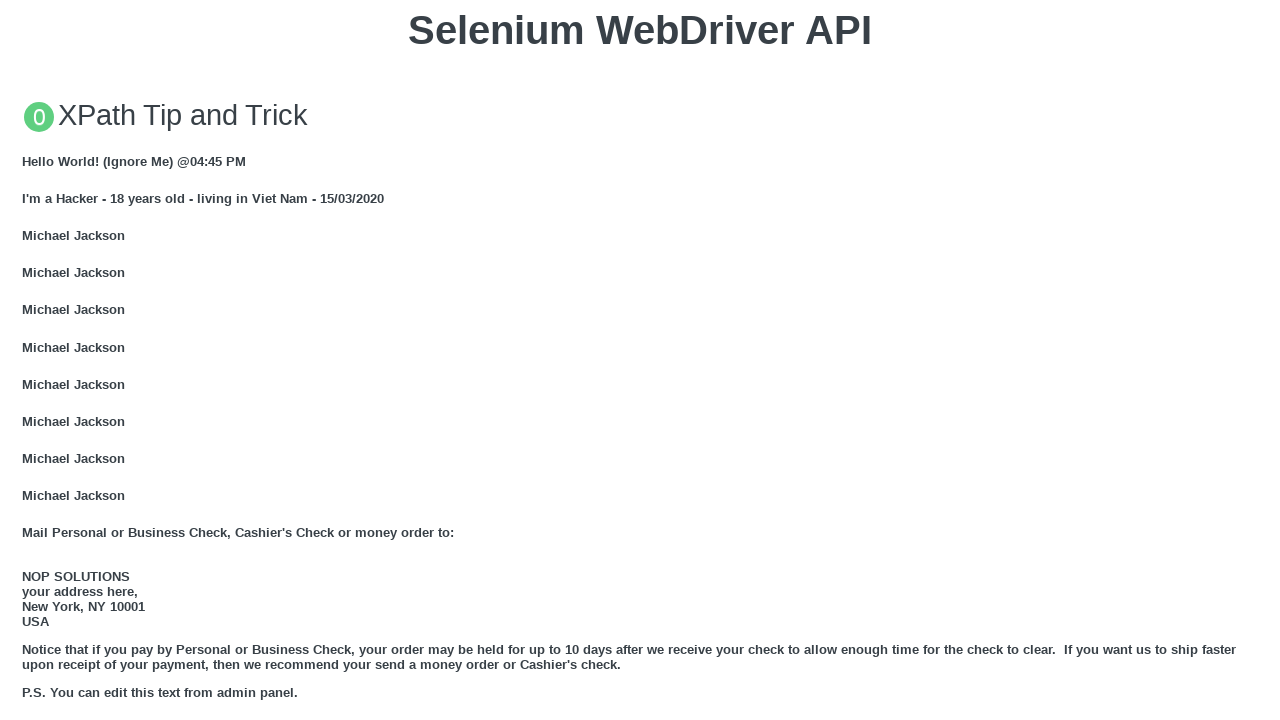

Set up dialog handler to dismiss confirm dialogs
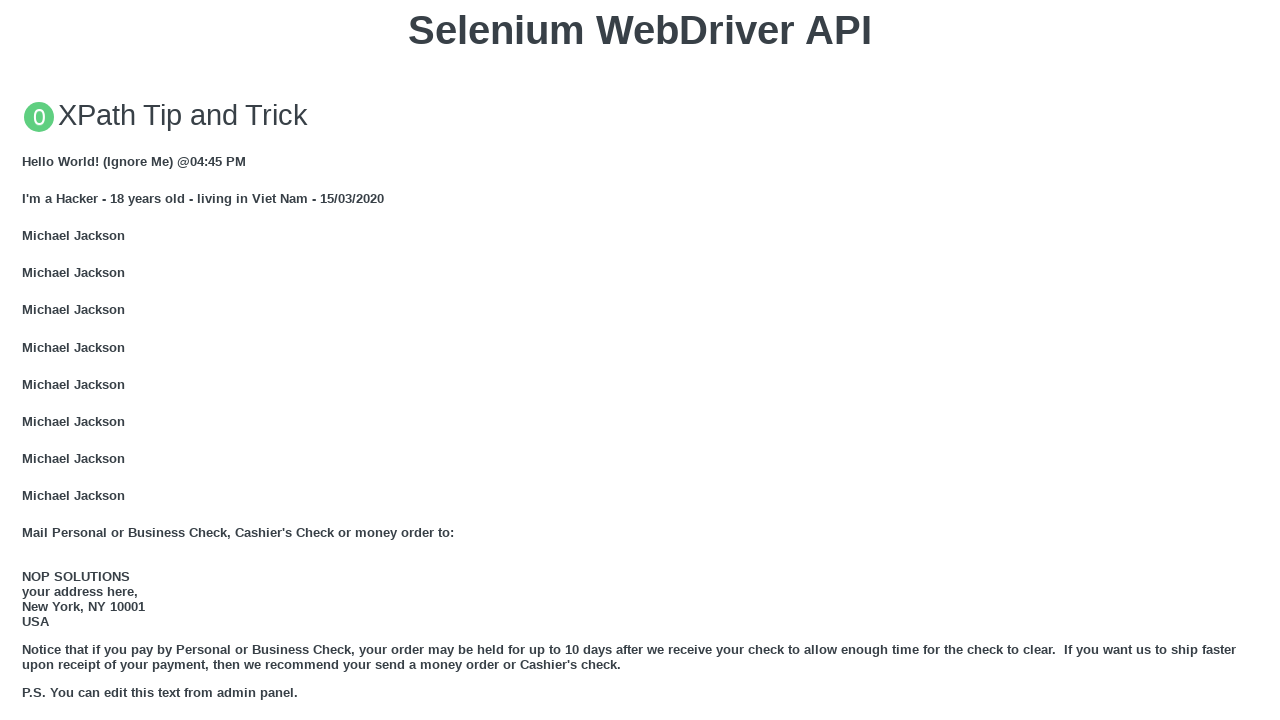

Clicked 'Click for JS Confirm' button to trigger JavaScript confirm dialog at (640, 360) on xpath=//button[text()='Click for JS Confirm']
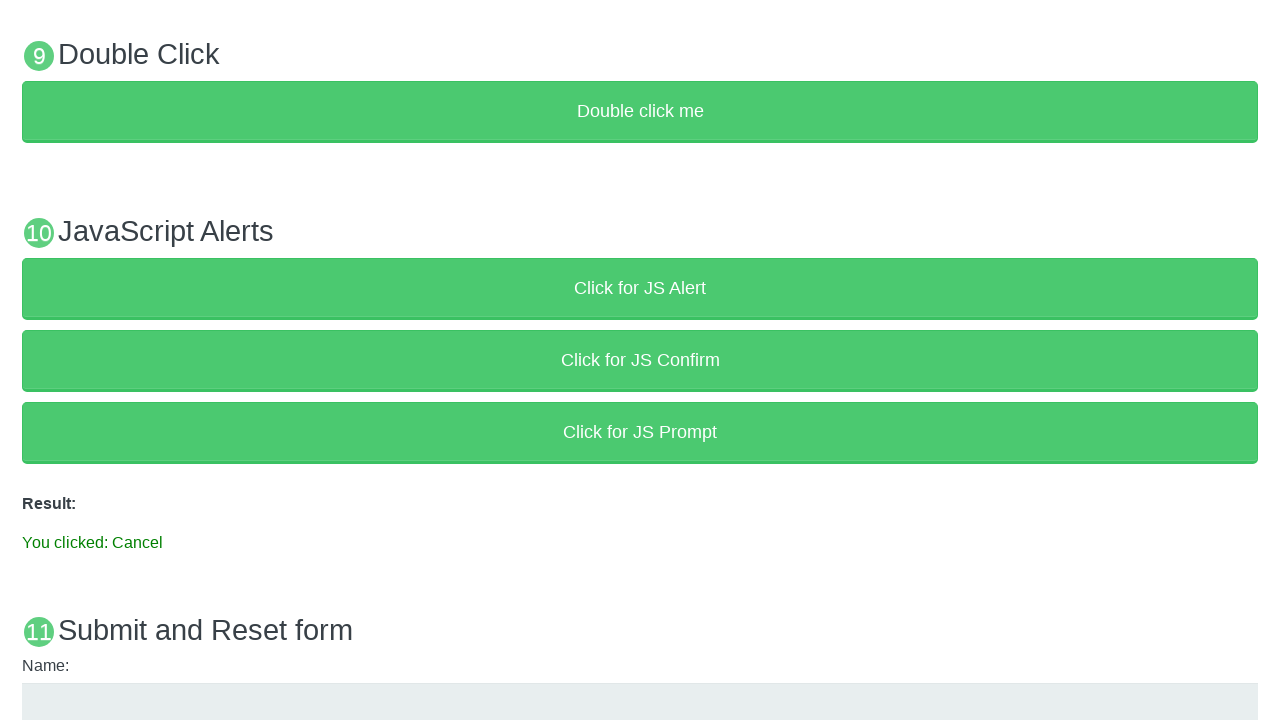

Result message element appeared on page
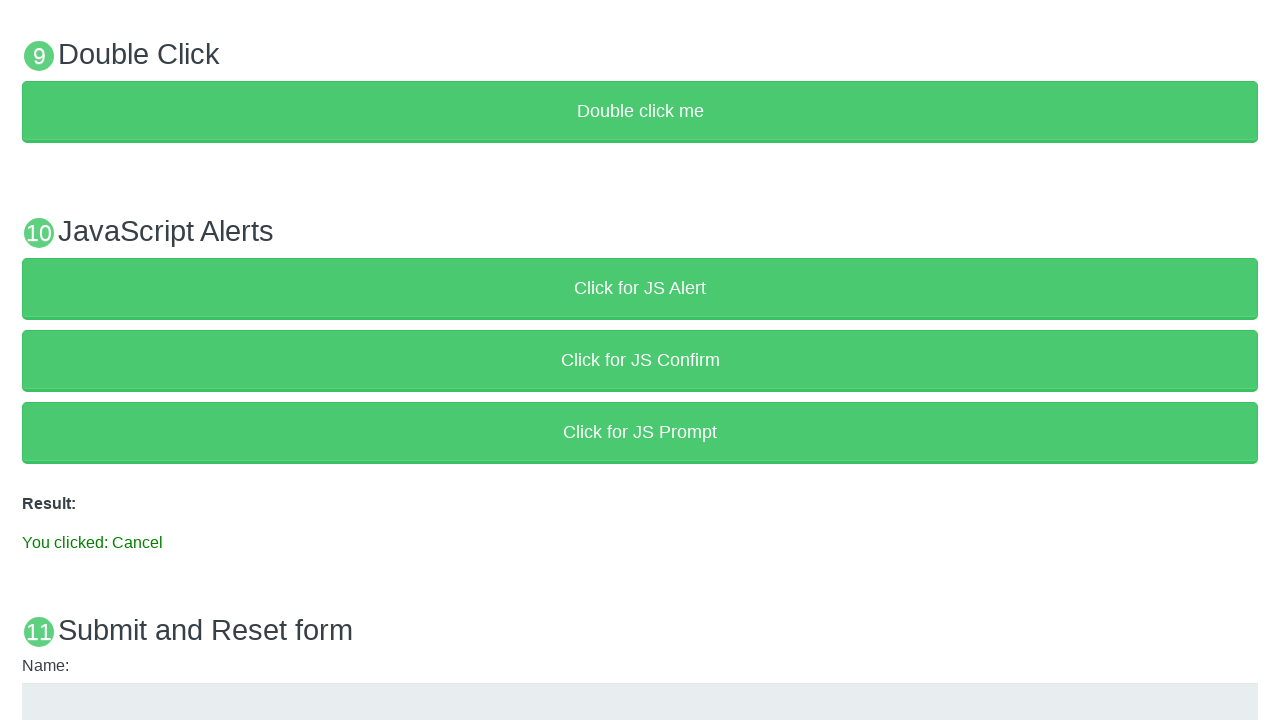

Verified result text is 'You clicked: Cancel' confirming dialog was dismissed
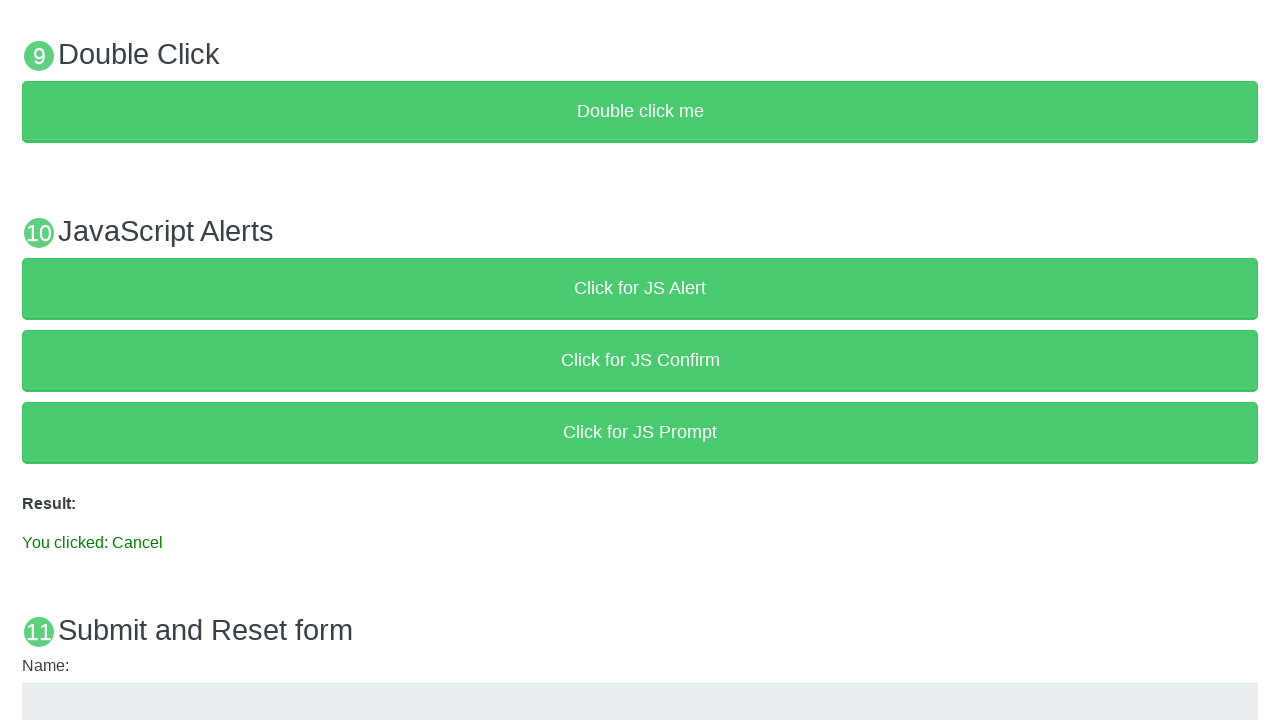

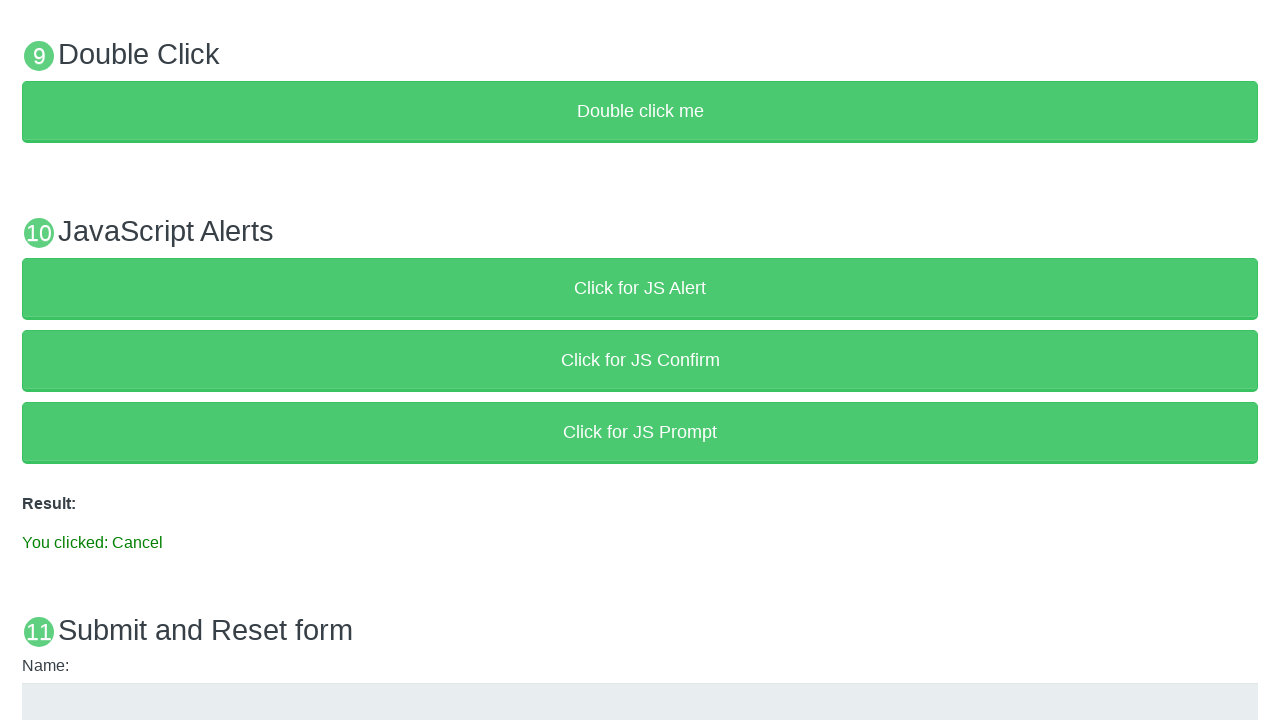